Tests various form interactions on an automation practice page including selecting checkboxes, clicking radio buttons, hiding/showing text boxes, and handling JavaScript alerts

Starting URL: https://rahulshettyacademy.com/AutomationPractice/

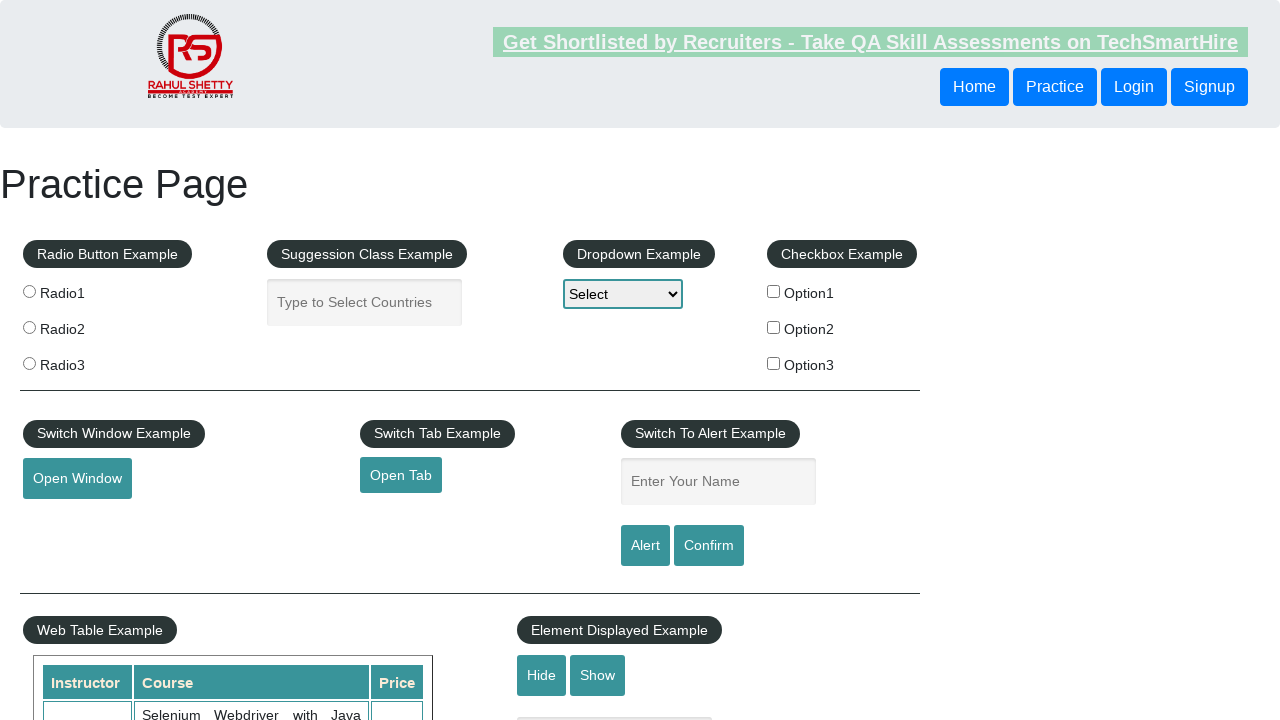

Located all checkboxes on the page
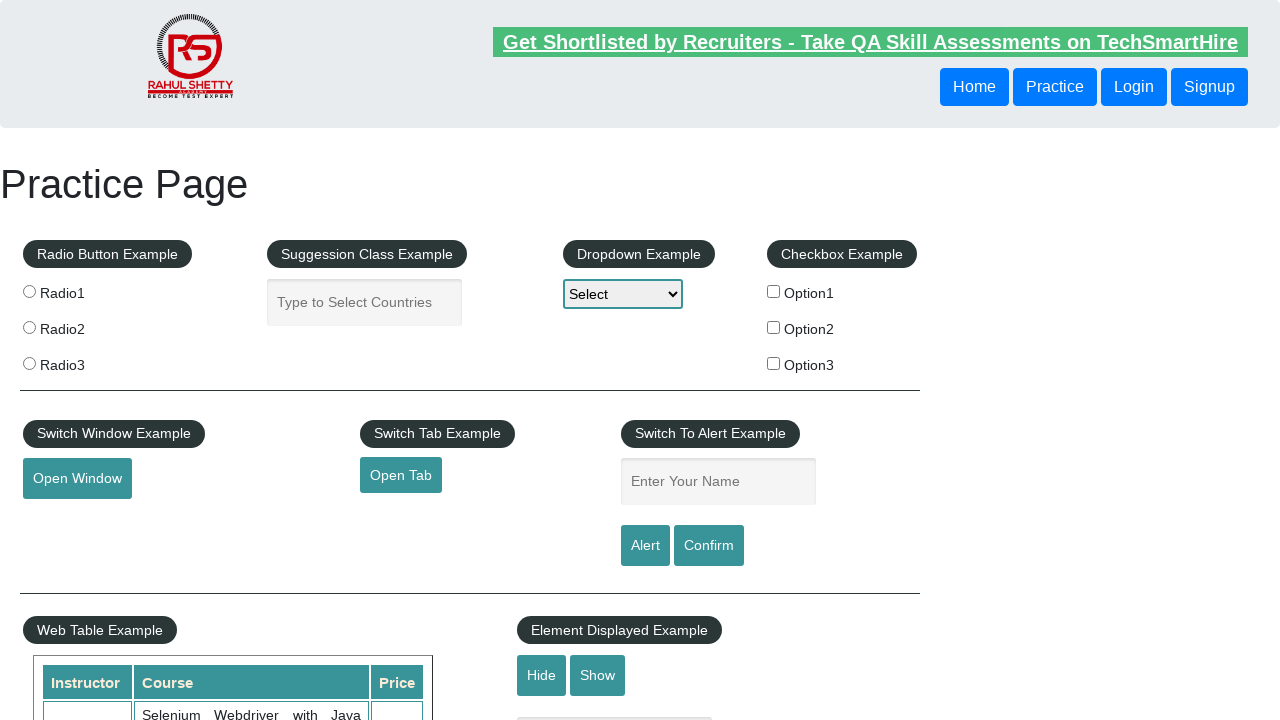

Found 3 checkboxes
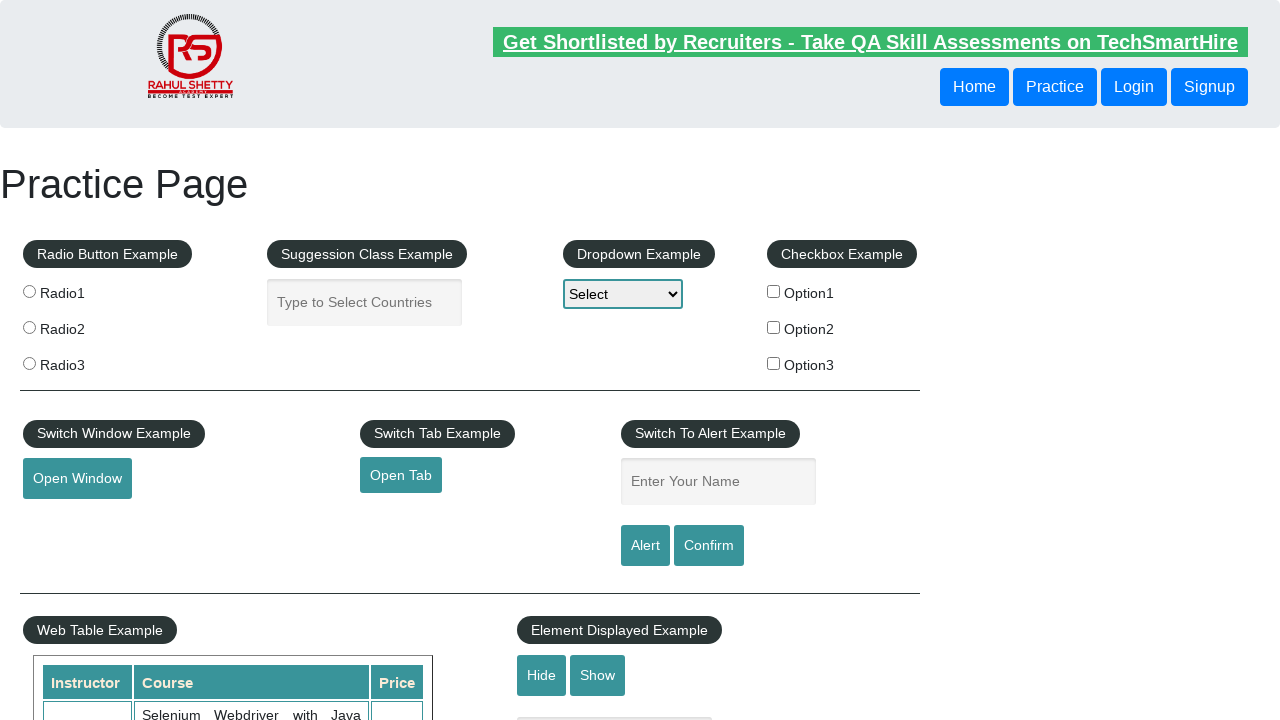

Clicked checkbox with value 'option2' at (774, 327) on input[type='checkbox'] >> nth=1
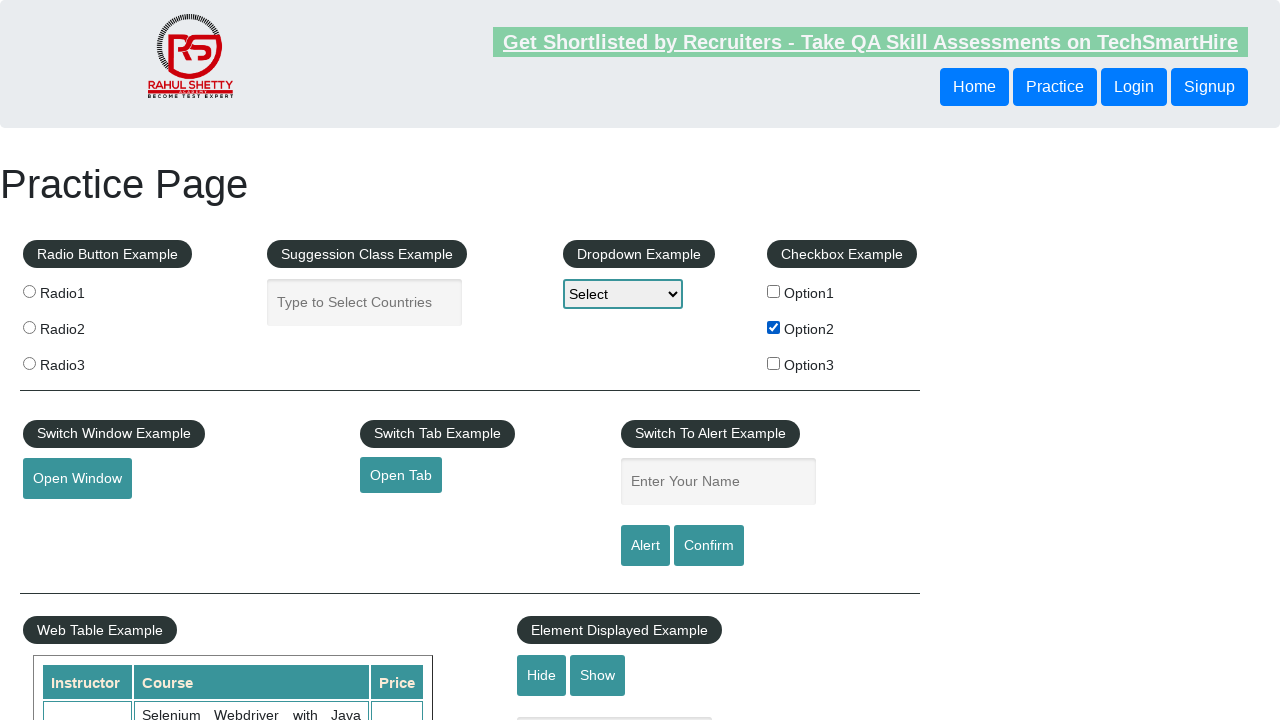

Located all radio buttons on the page
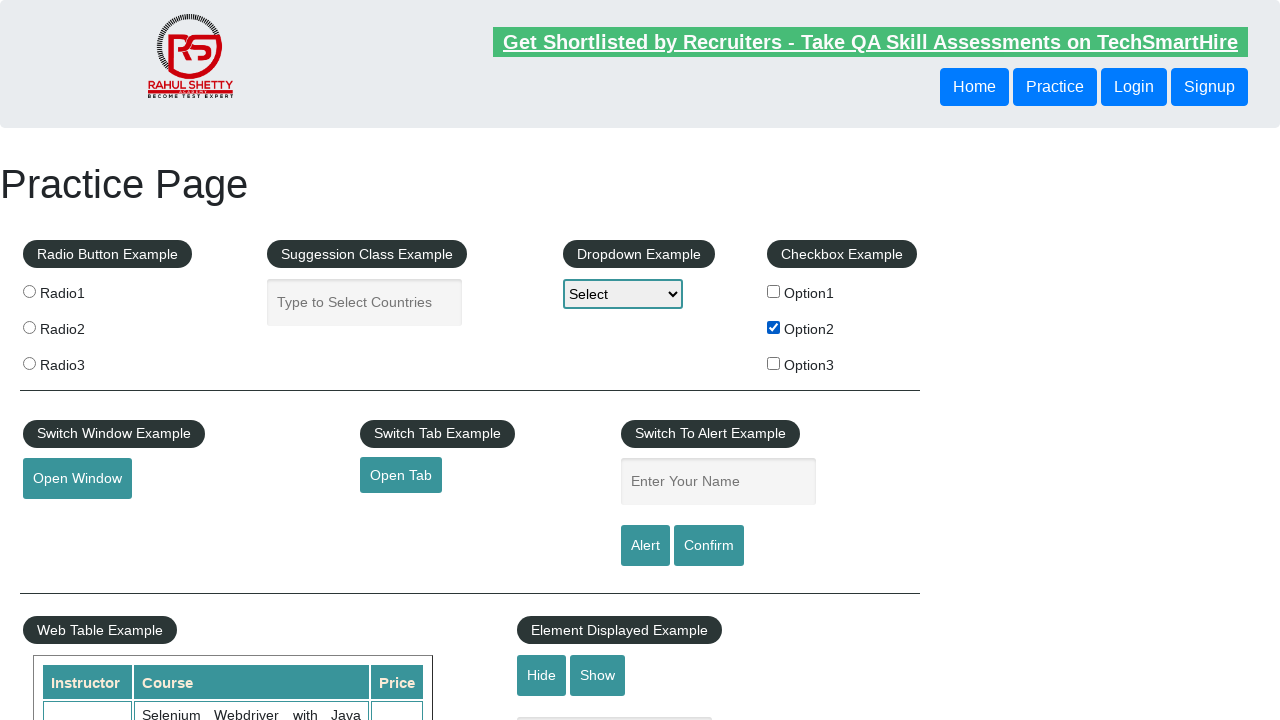

Clicked the third radio button at (29, 363) on .radioButton >> nth=2
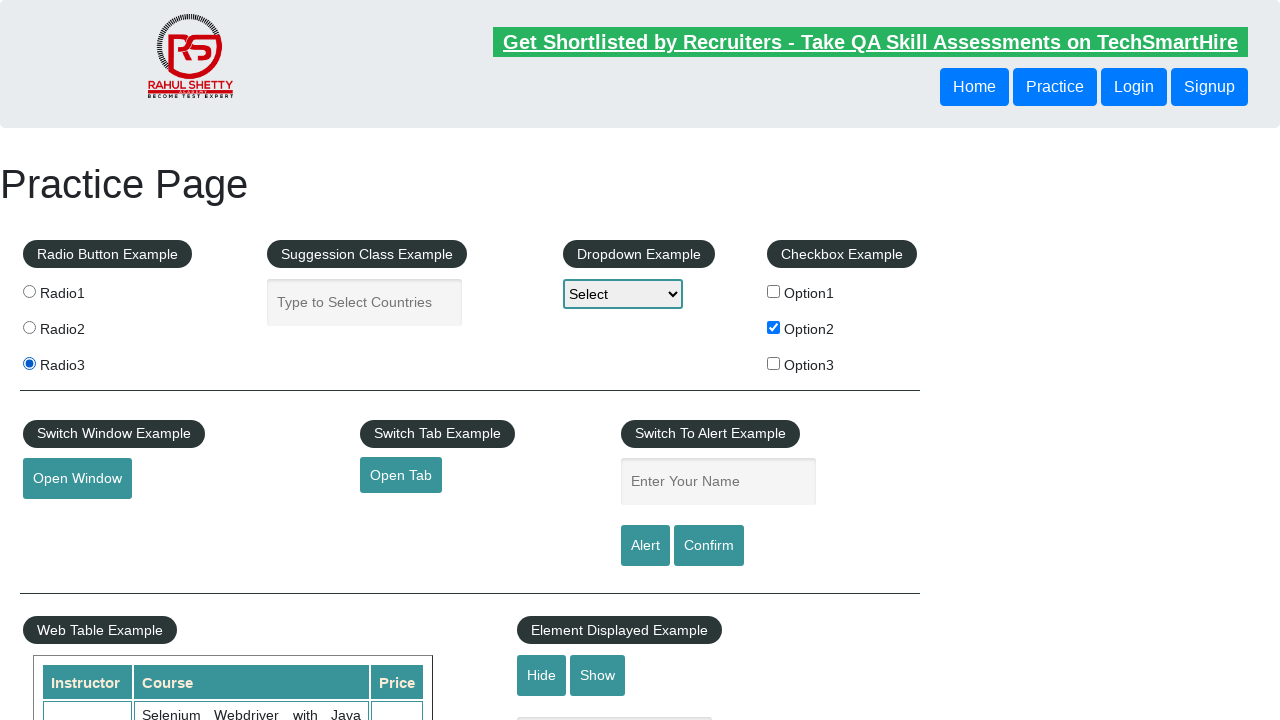

Clicked hide textbox button at (542, 675) on #hide-textbox
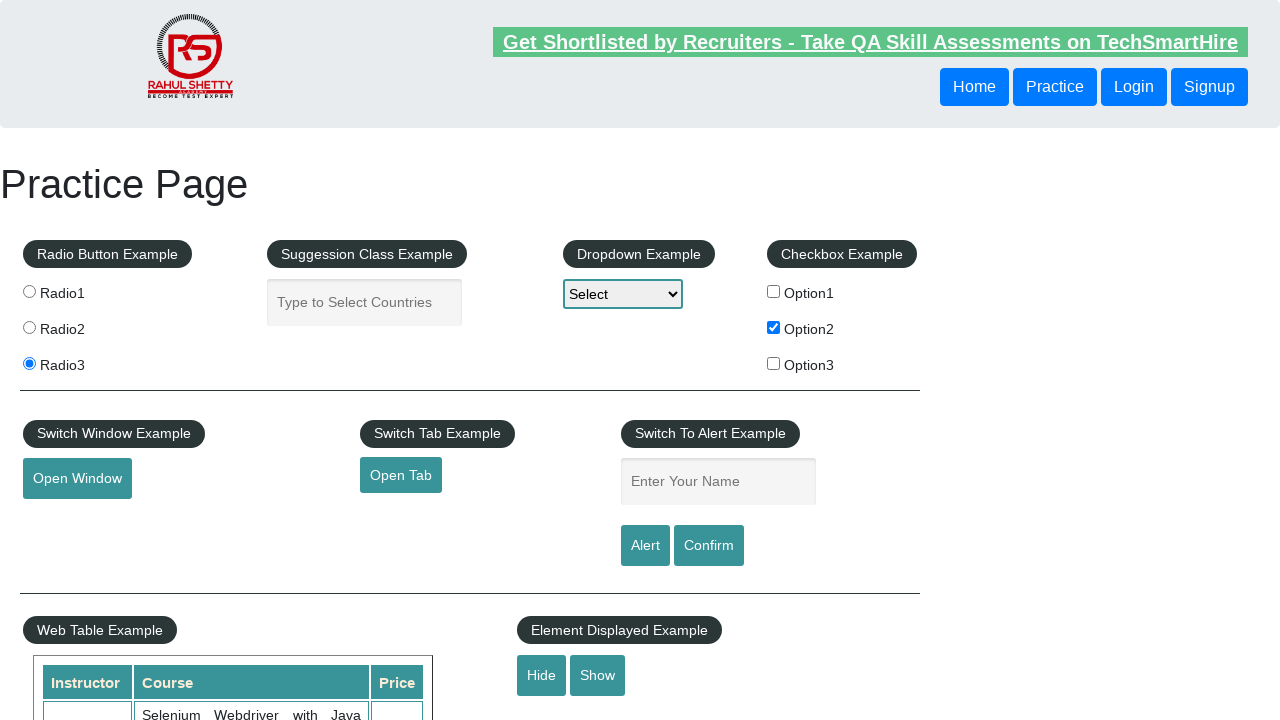

Filled name field with 'Marcus' on input[name='enter-name']
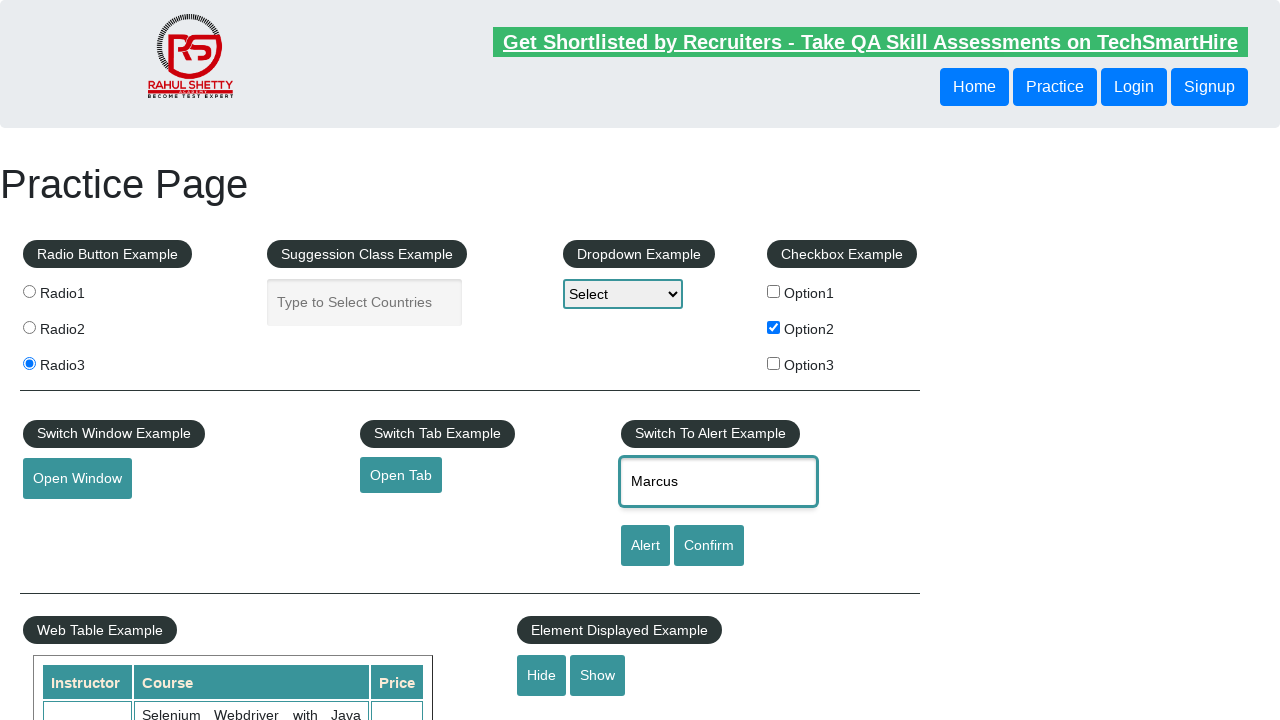

Clicked alert button at (645, 546) on #alertbtn
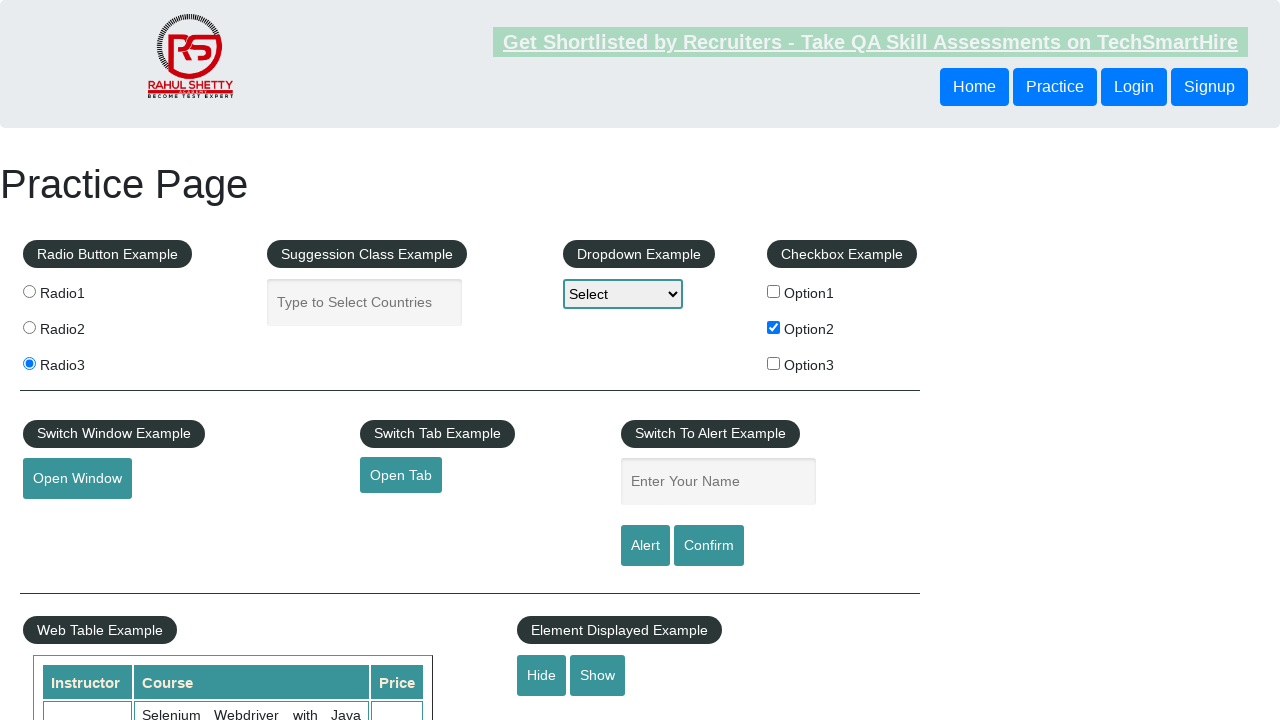

Set up dialog handler to accept alerts
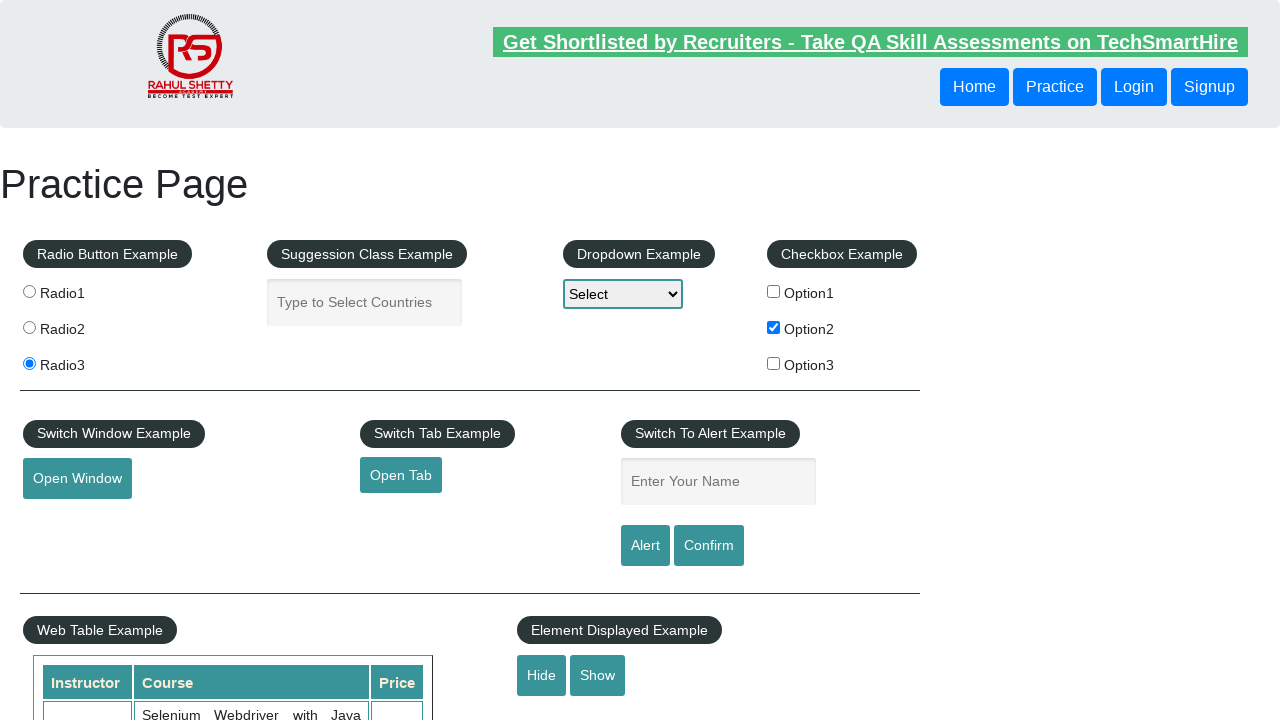

Waited for dialog to be processed
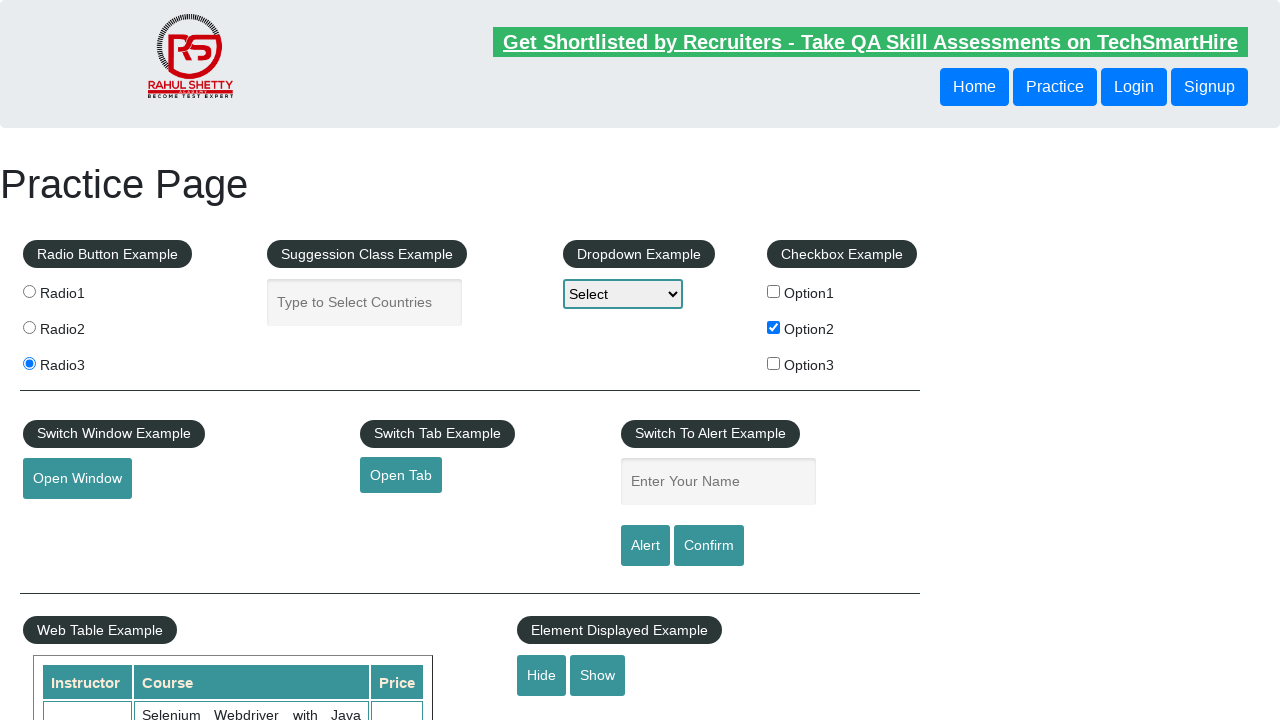

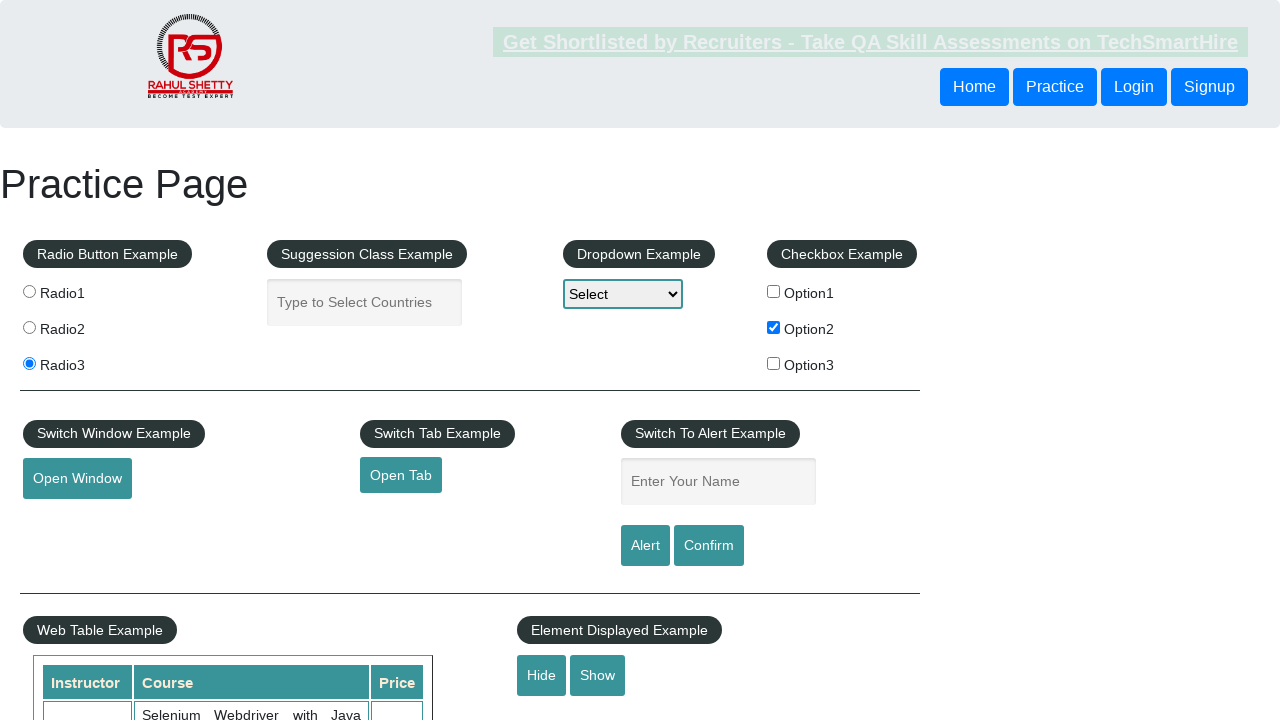